Tests input validation by reading a value from one input field and copying it to a second input field, then verifying a success message appears confirming the values match.

Starting URL: https://softwaretestingpro.github.io/Automation/Beginner/B-1.06-ValueInput.html

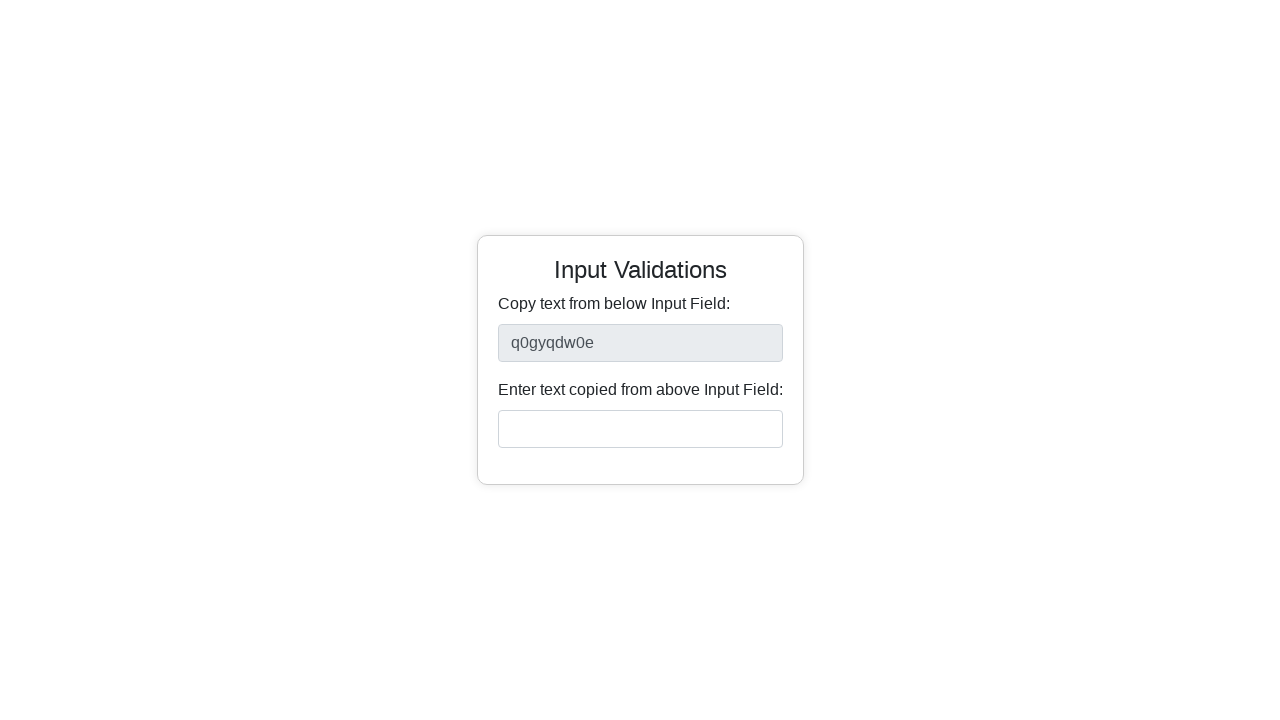

Retrieved value from first input field
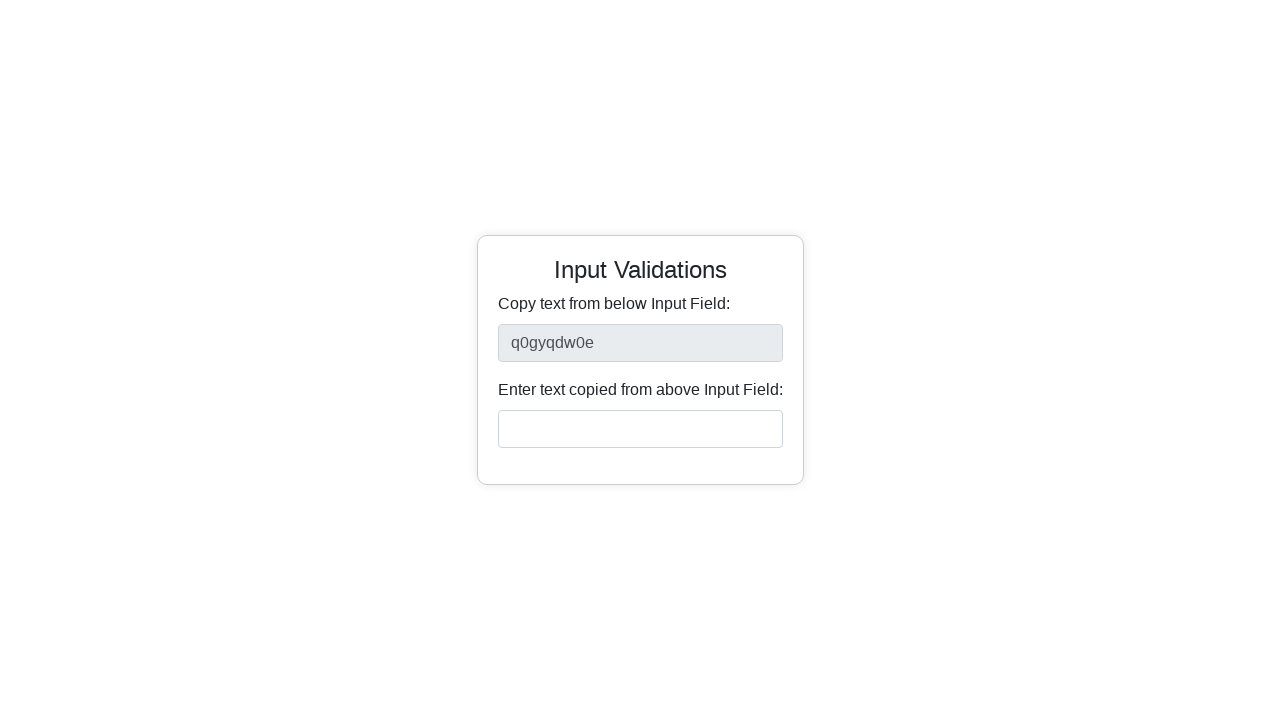

Filled second input field with value from first input field on #inputField2
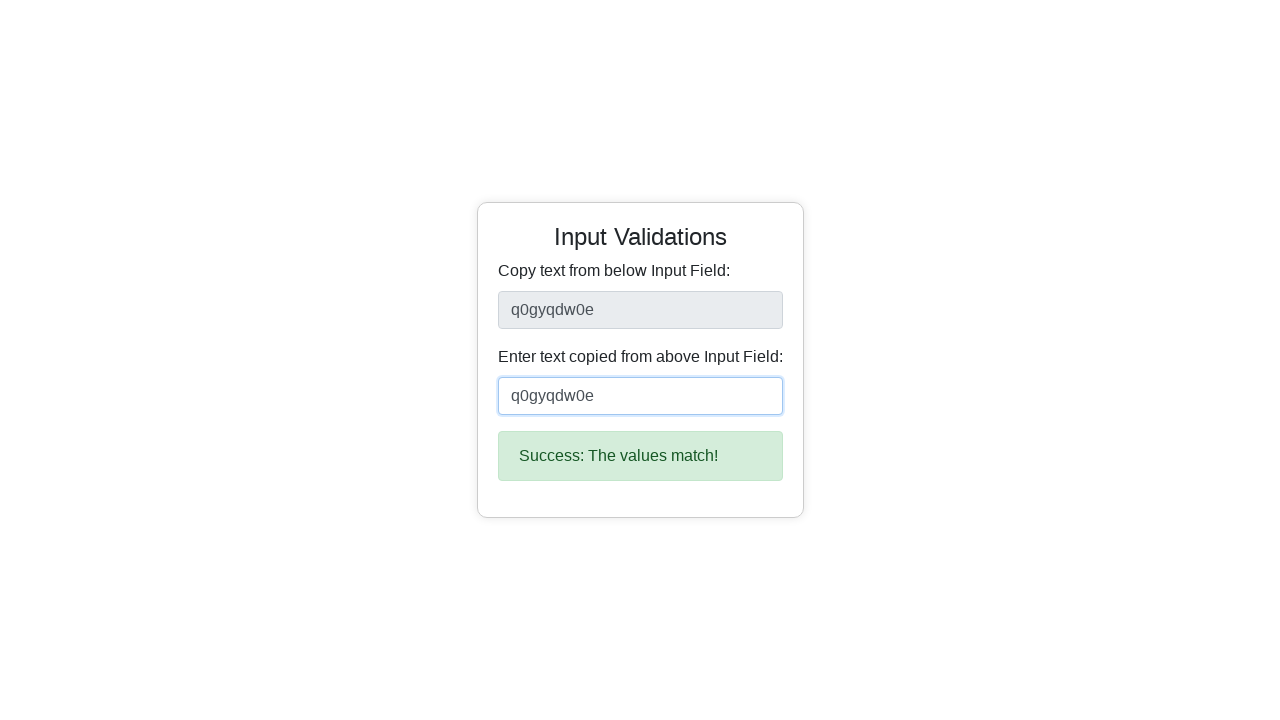

Success message appeared confirming values match
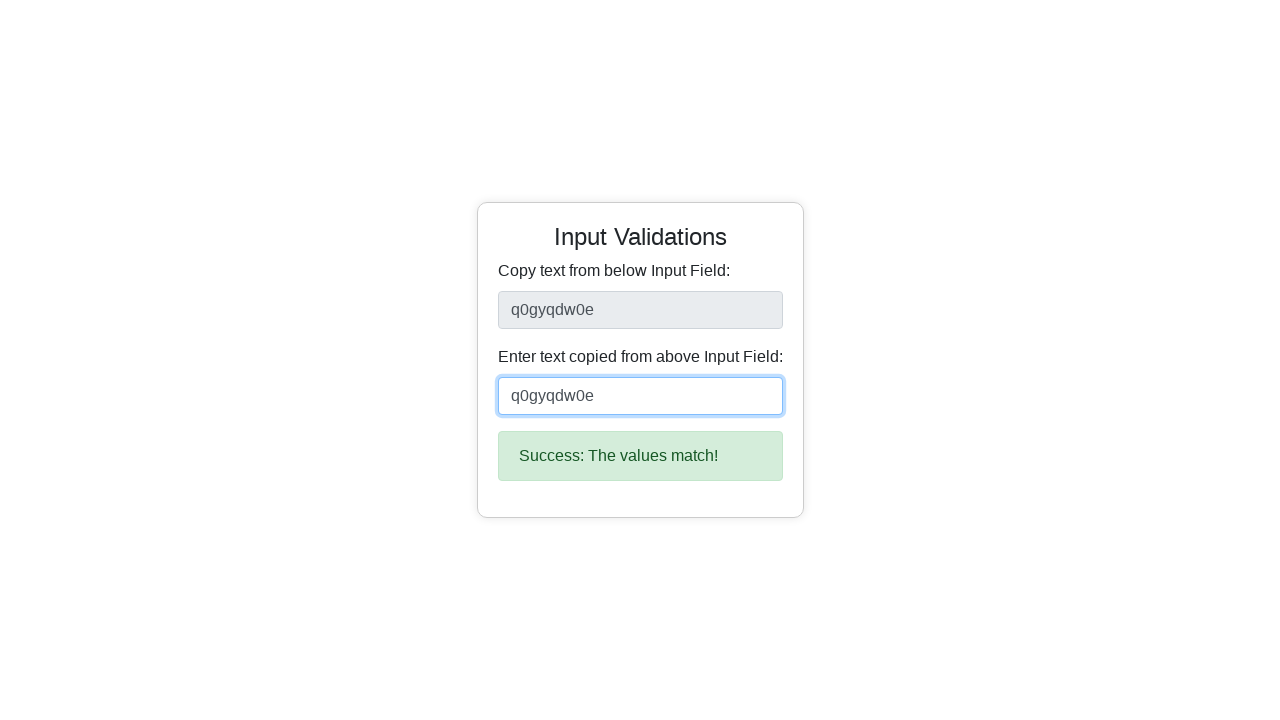

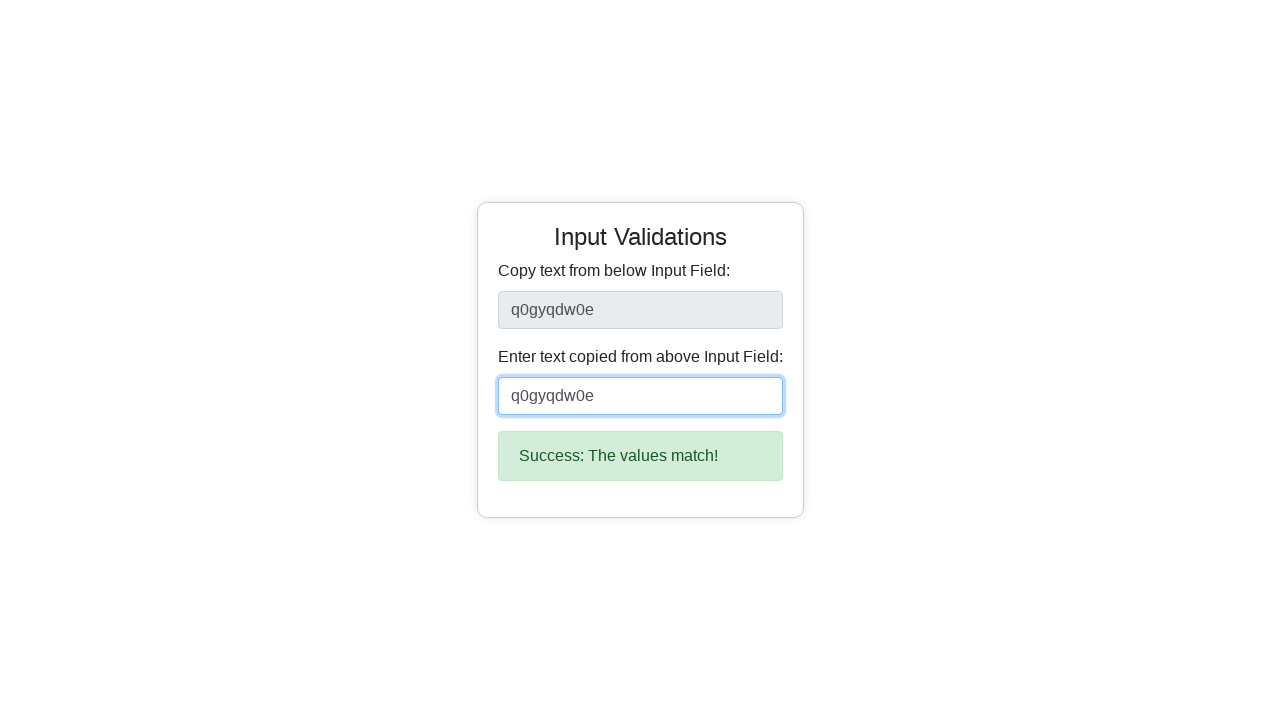